Navigates to a training tools website and clicks on the Online Training link to demonstrate alert handling

Starting URL: https://www.pavantestingtools.com/

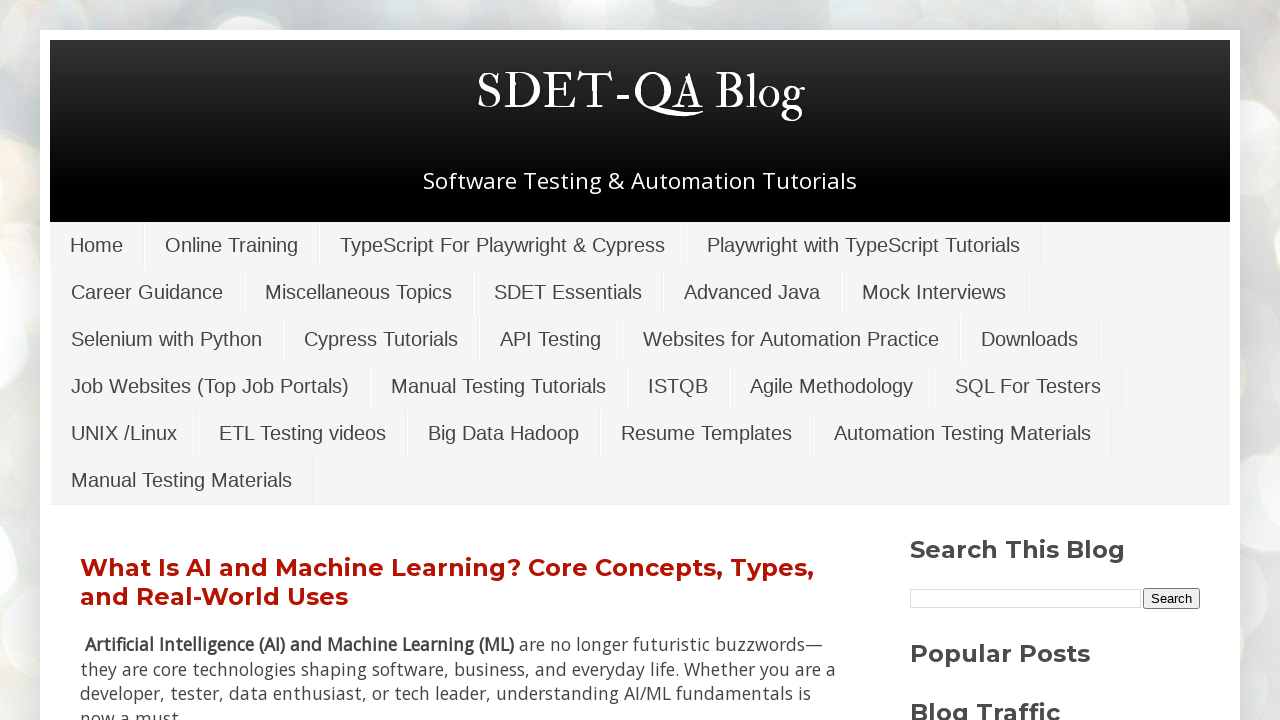

Clicked on Online Training link at (232, 245) on xpath=//a[text() = 'Online Training']
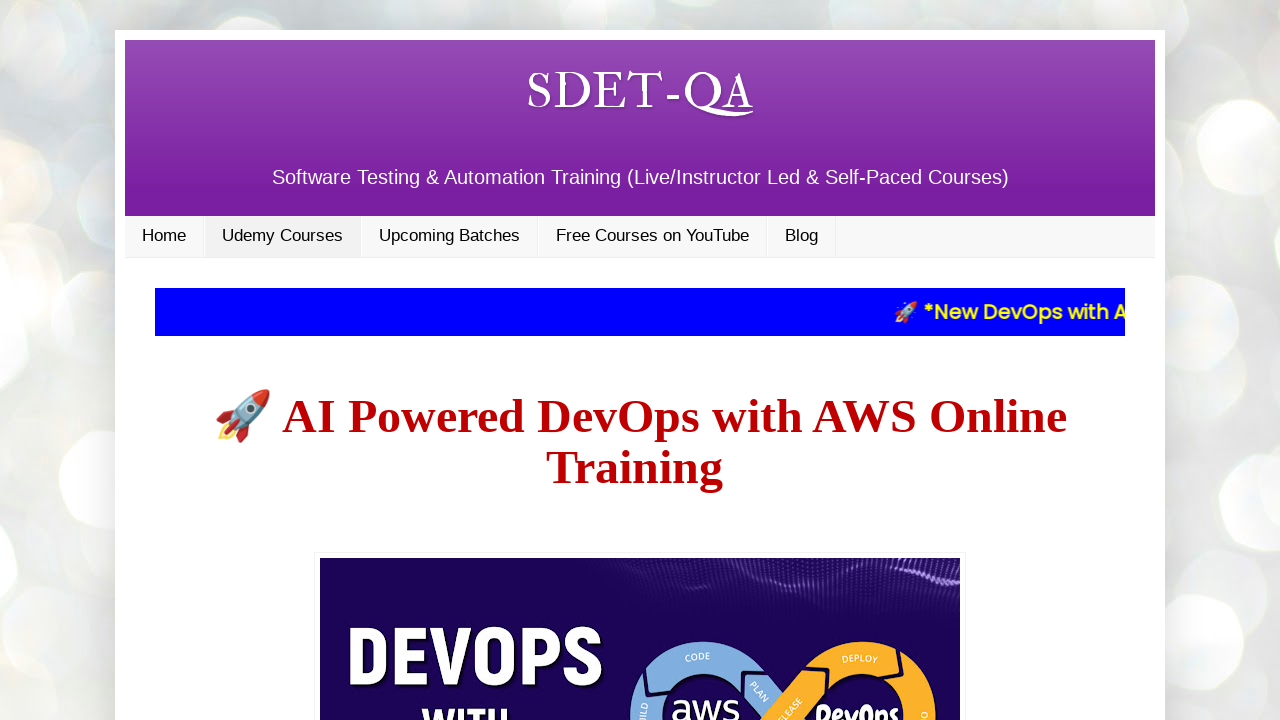

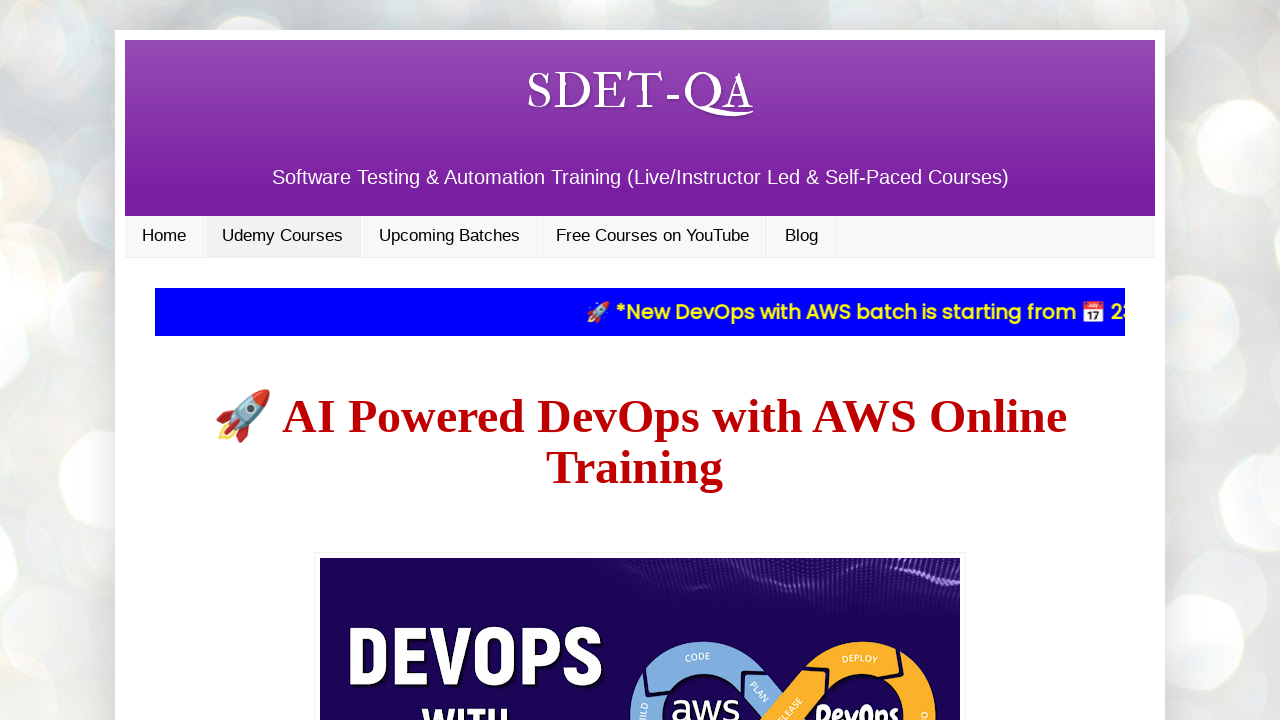